Tests dropdown menu functionality by clicking a dropdown button, waiting for the menu to appear, and then clicking the Flipkart option link.

Starting URL: https://omayo.blogspot.com/

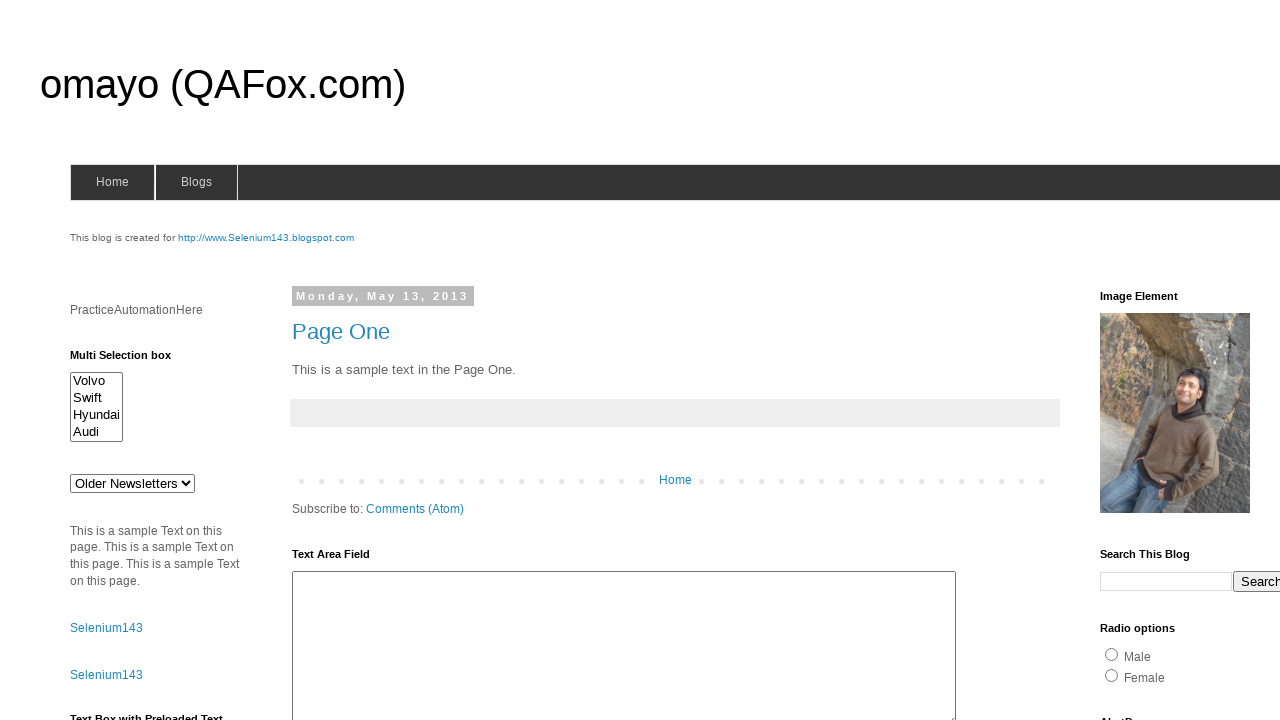

Clicked dropdown button to open menu at (1227, 360) on .dropbtn
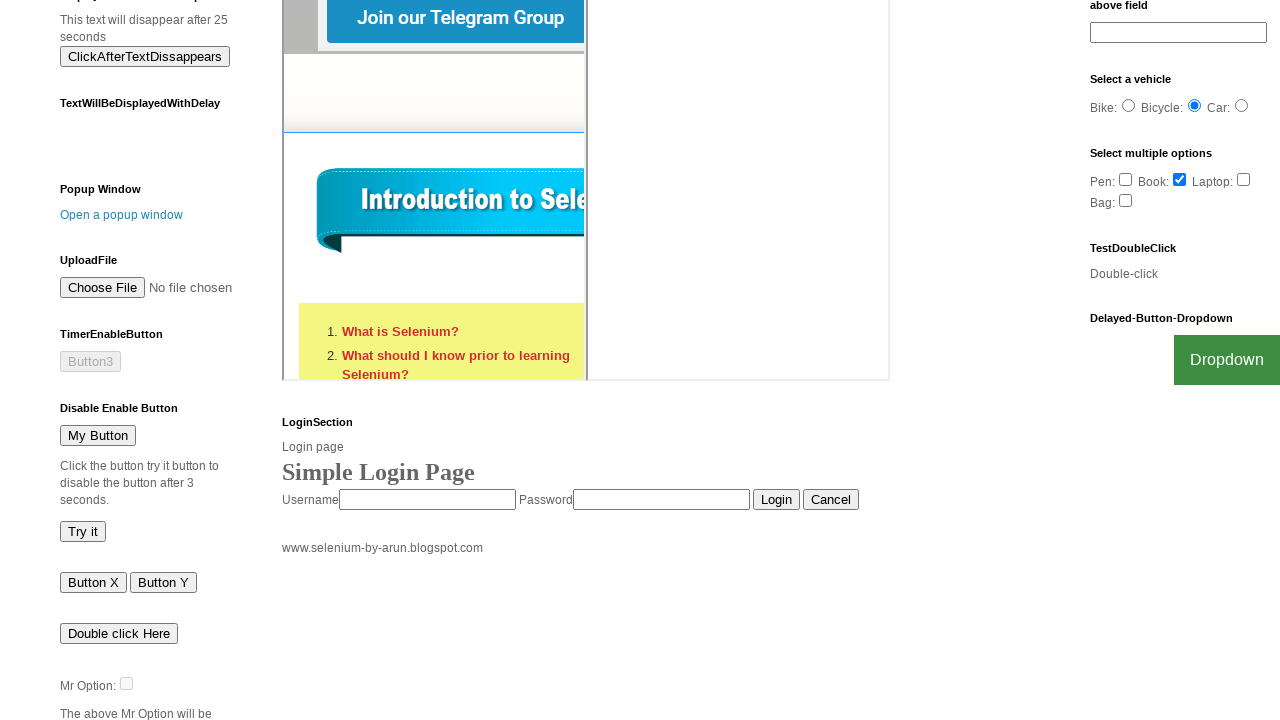

Waited for Flipkart option to become visible
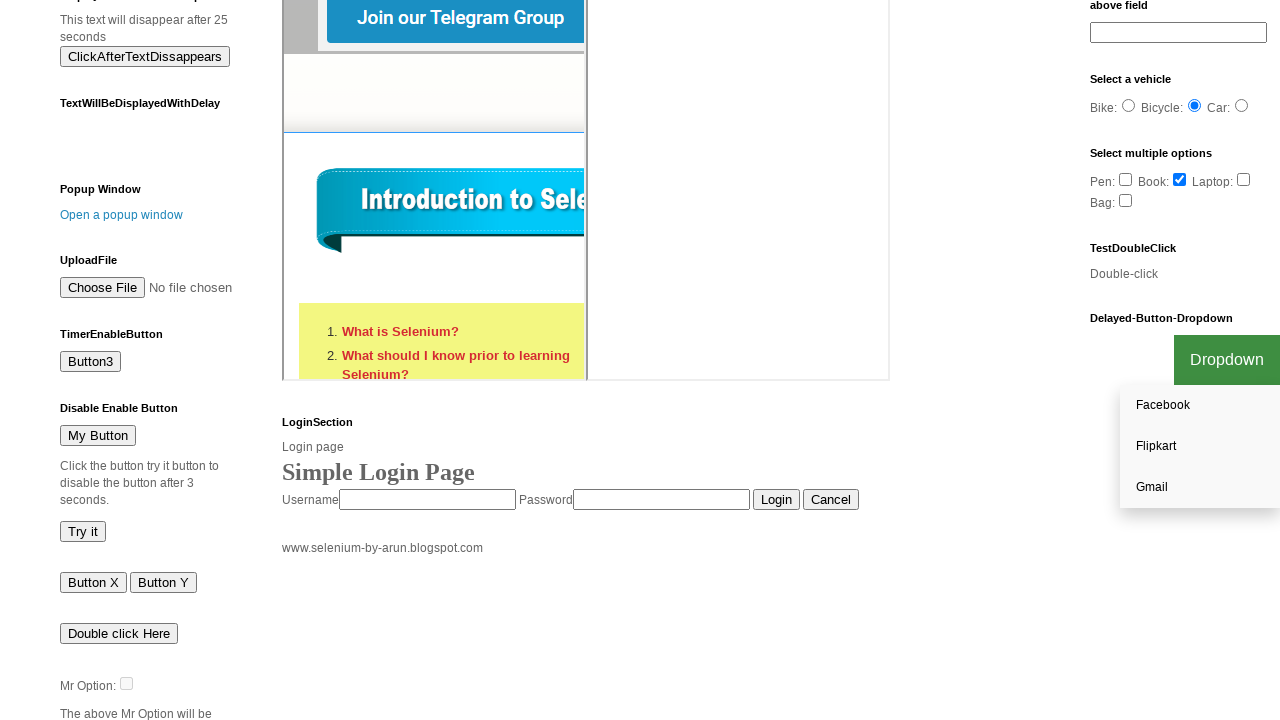

Clicked Flipkart option link at (1200, 447) on text=Flipkart
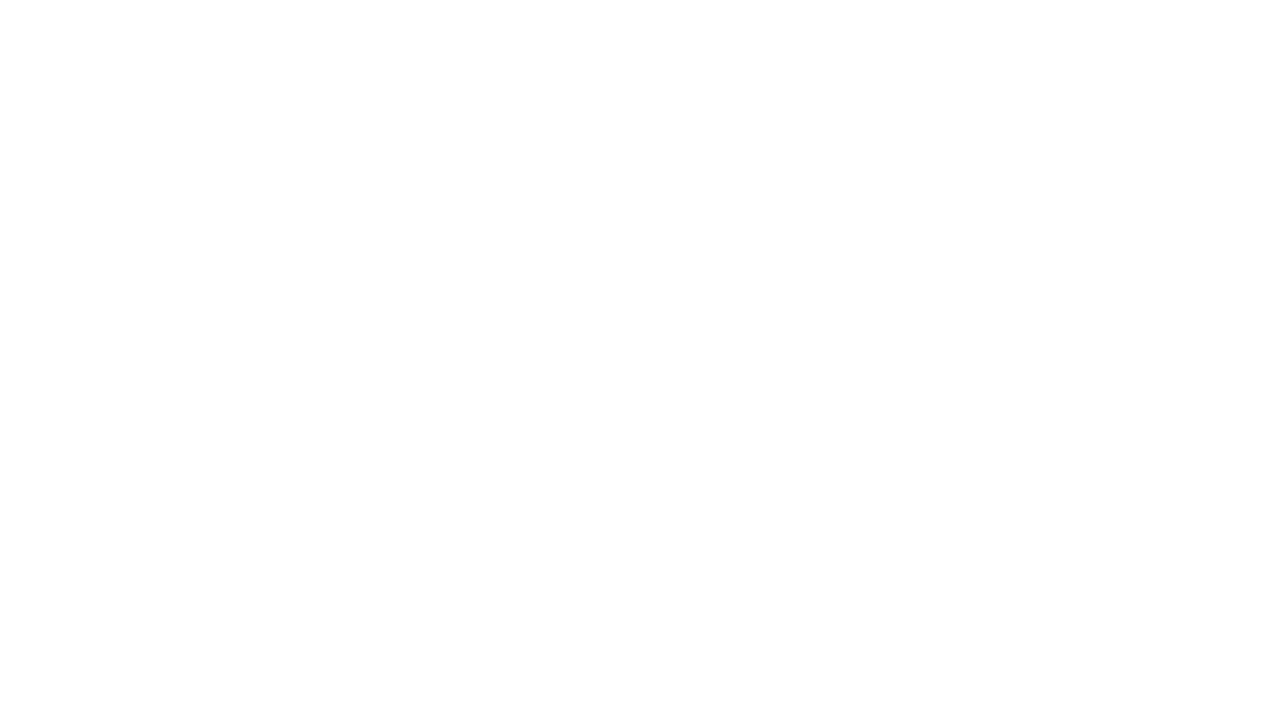

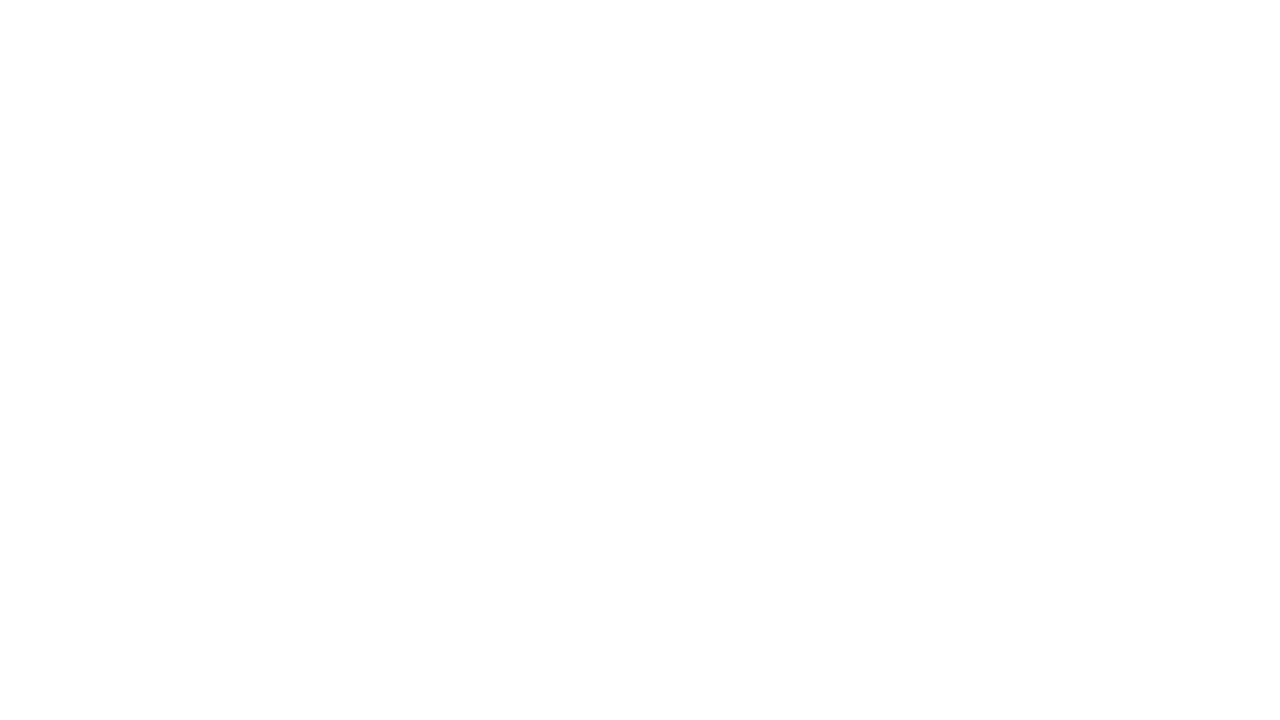